Tests the forgotten password flow by navigating to the login page and clicking the forgotten password link to verify redirection to the password recovery page

Starting URL: https://ecommerce-playground.lambdatest.io/index.php?route=account/login

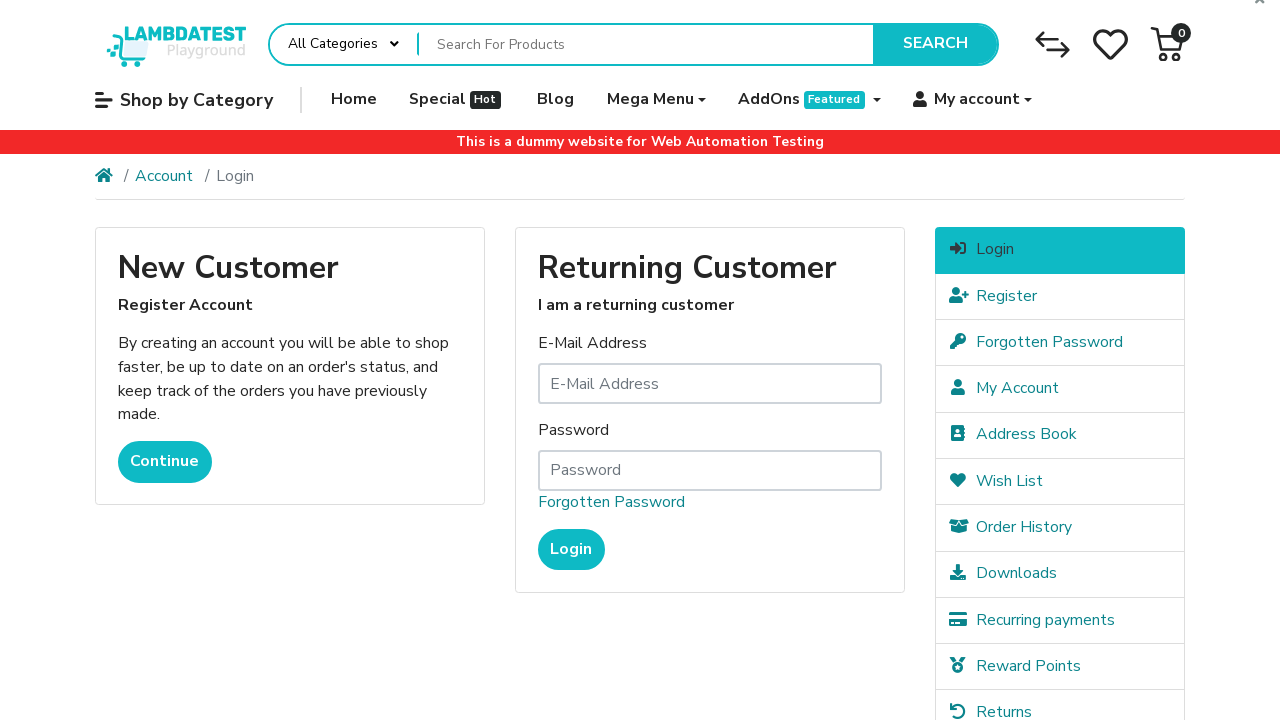

Clicked the Forgotten Password link on login page at (611, 503) on a:has-text('Forgotten Password')
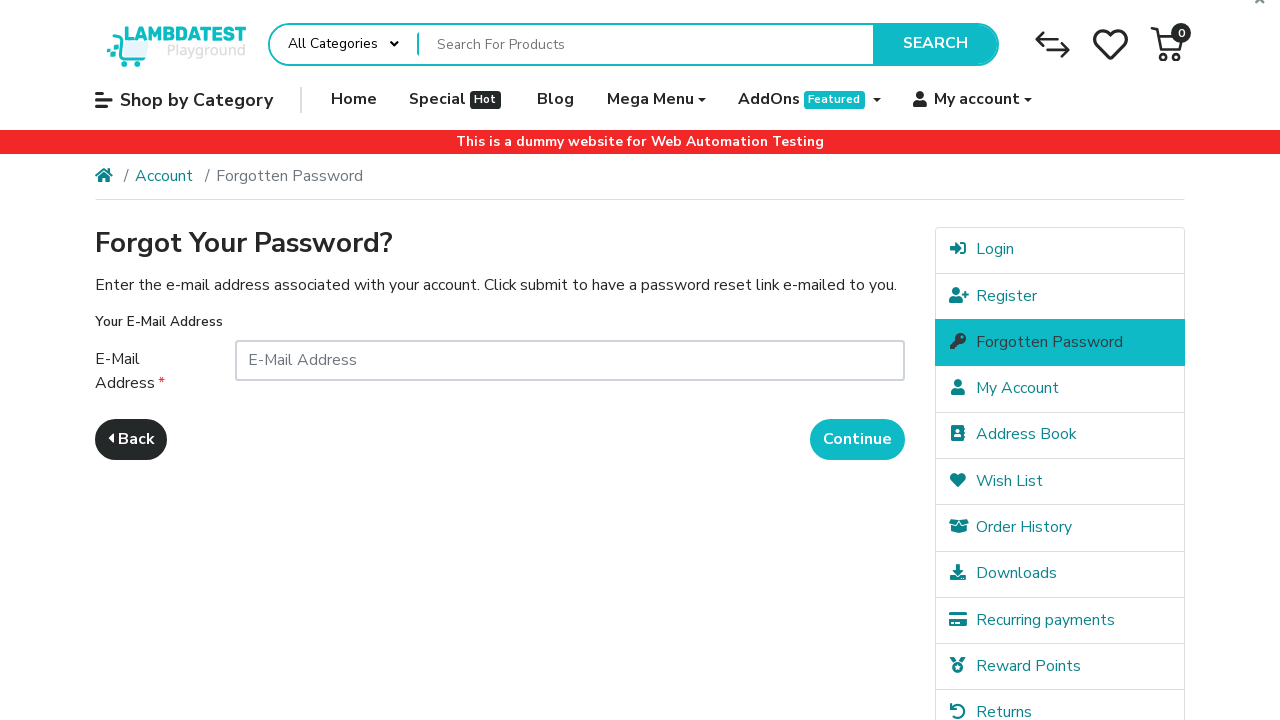

Successfully navigated to password recovery page
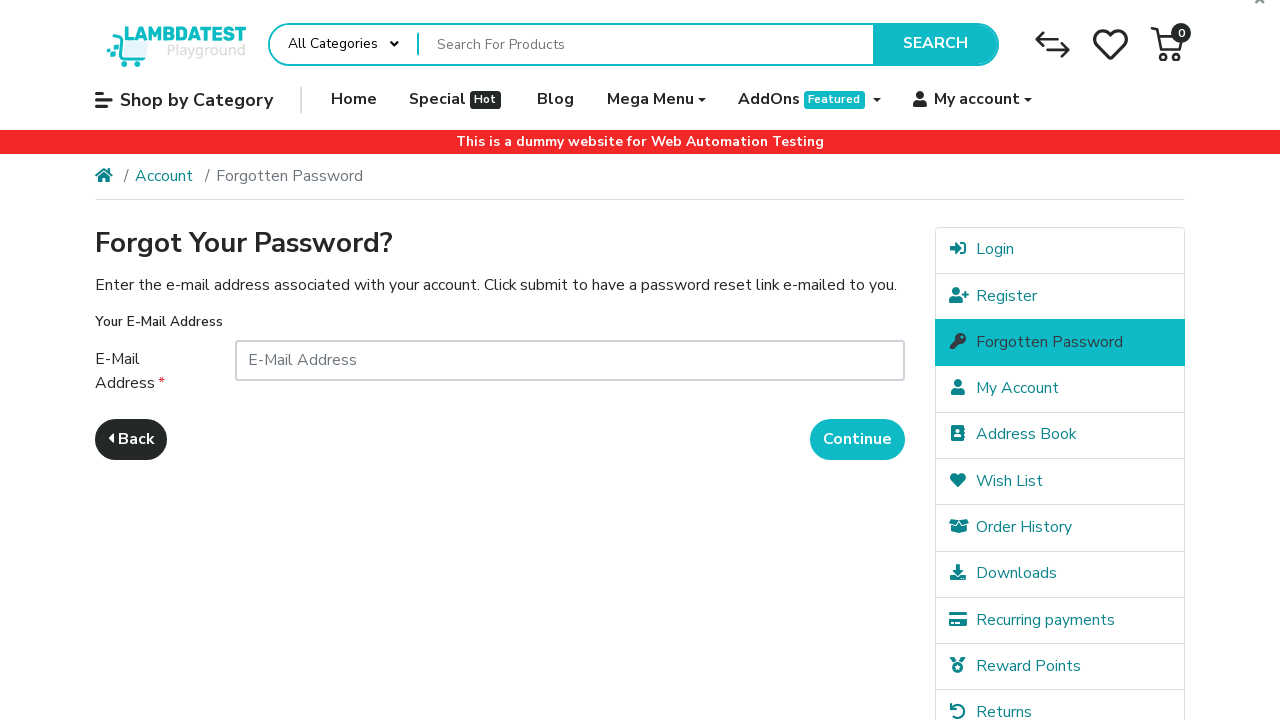

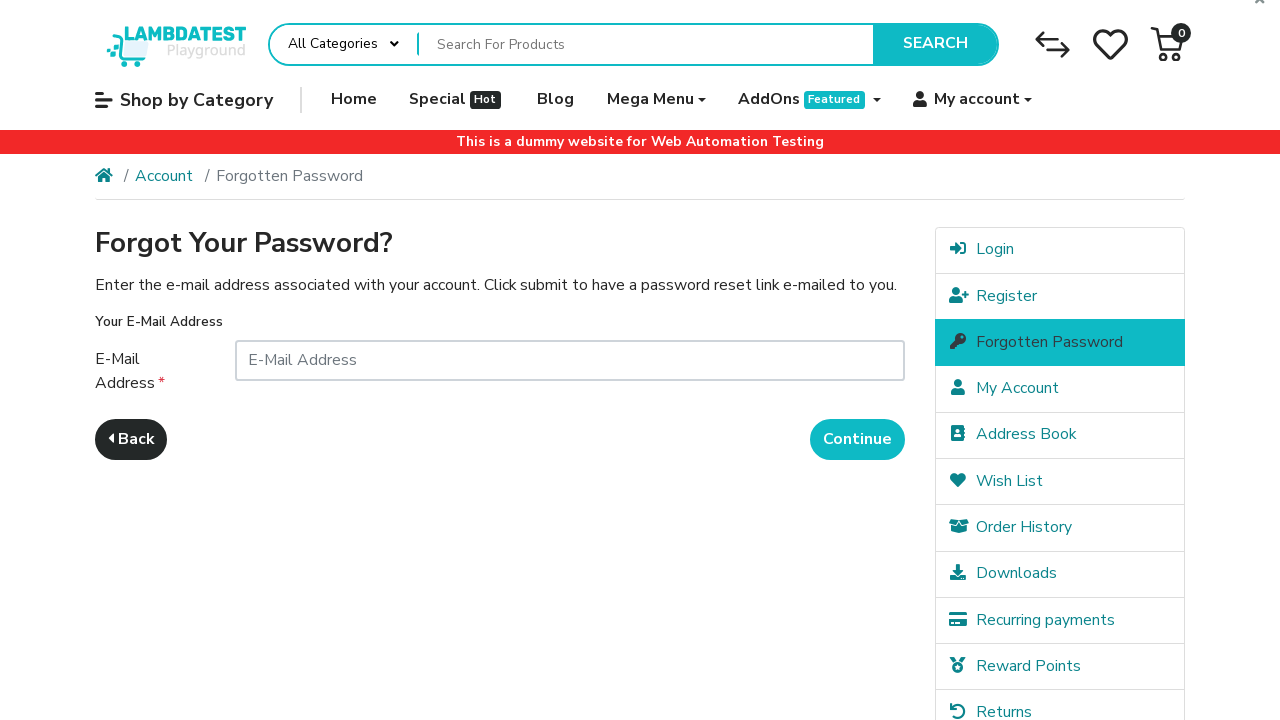